Navigates to Python.org homepage and verifies that event information is displayed in the event widget

Starting URL: https://www.python.org/

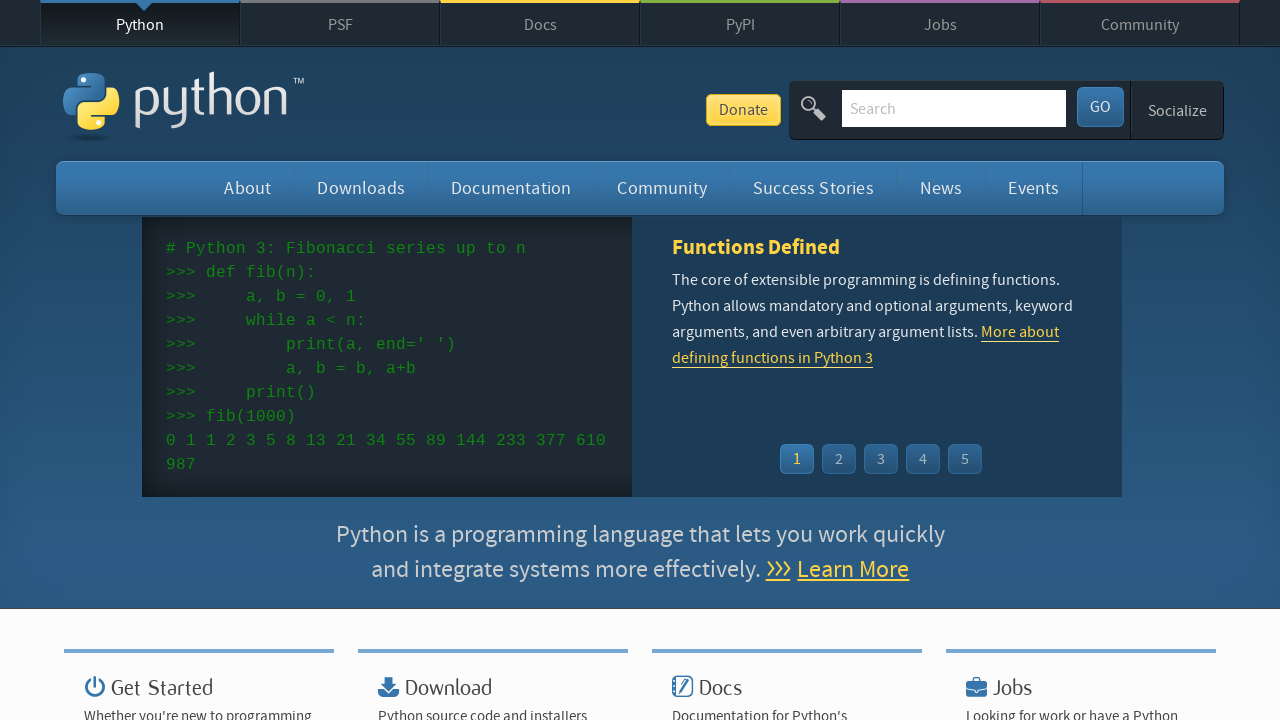

Navigated to Python.org homepage
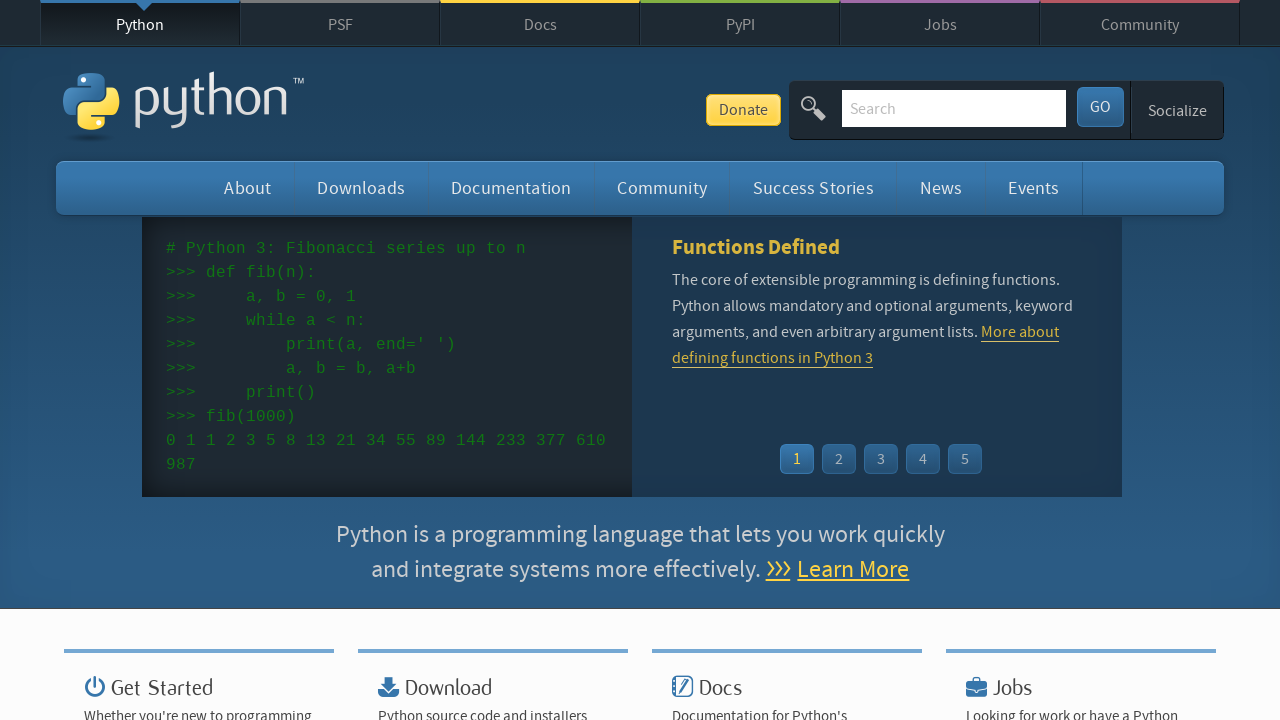

Event widget loaded
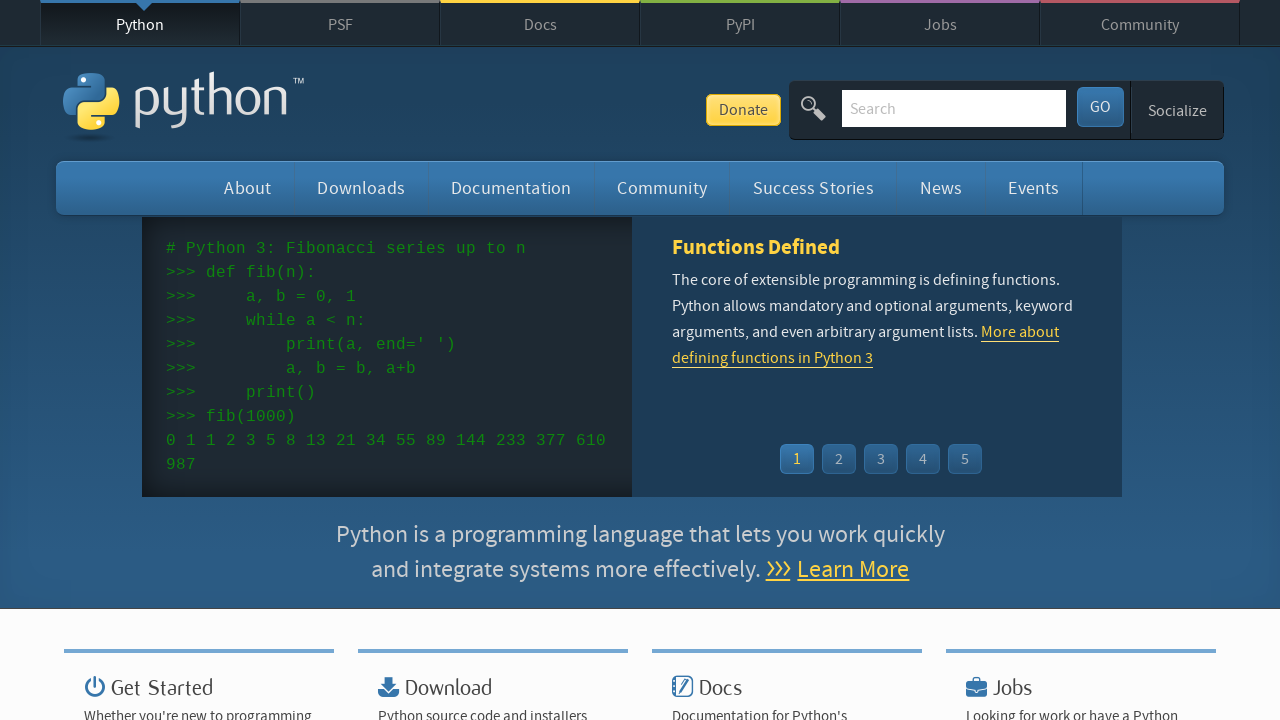

Event time elements are present in the event widget
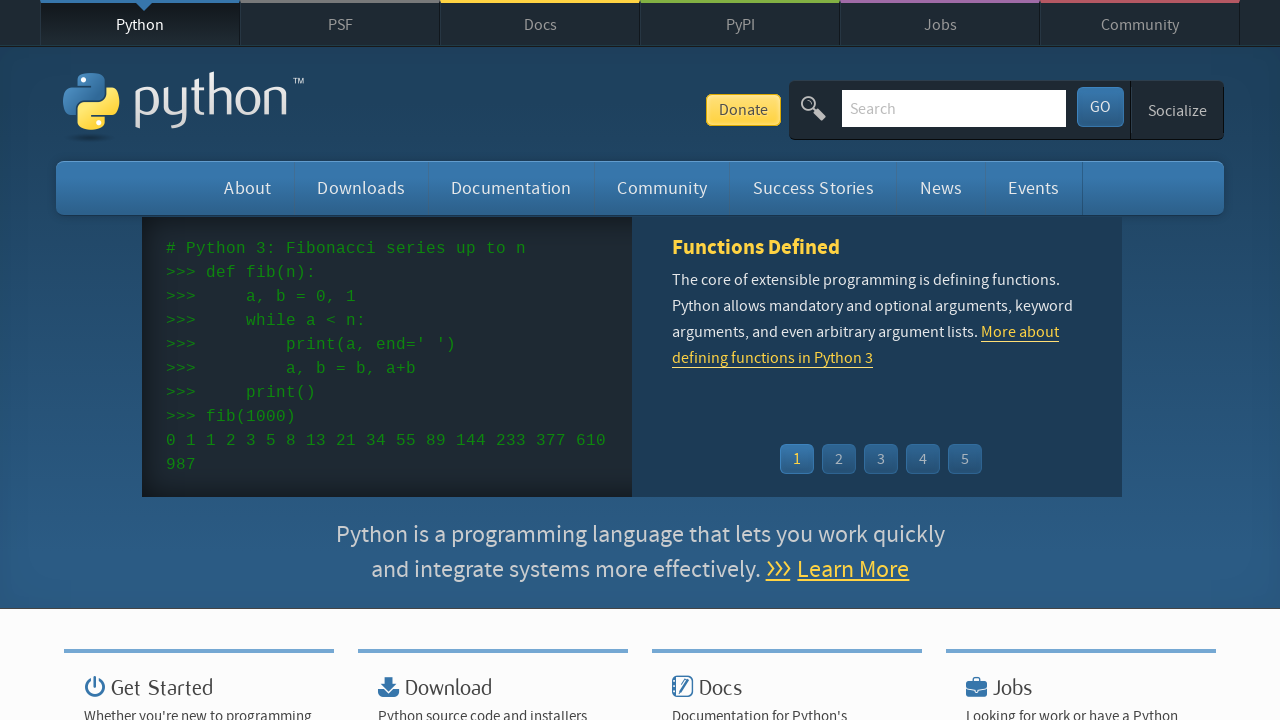

Event name/link elements are present in the event widget
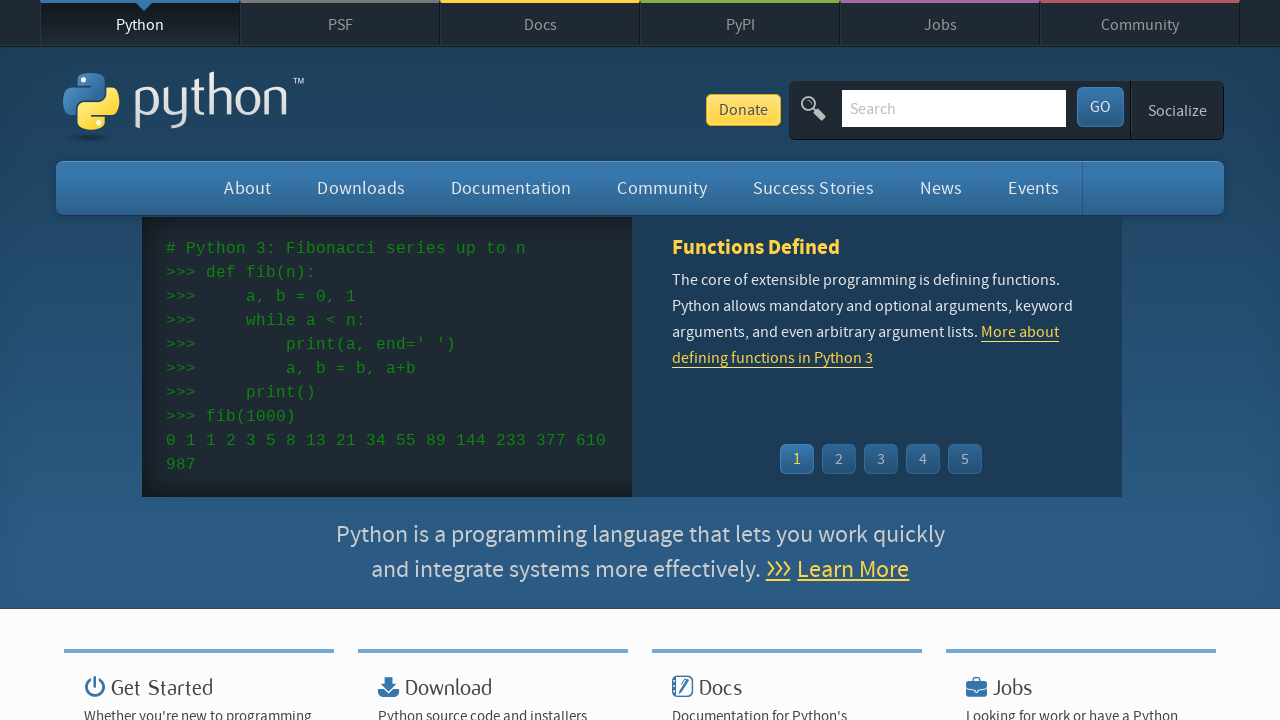

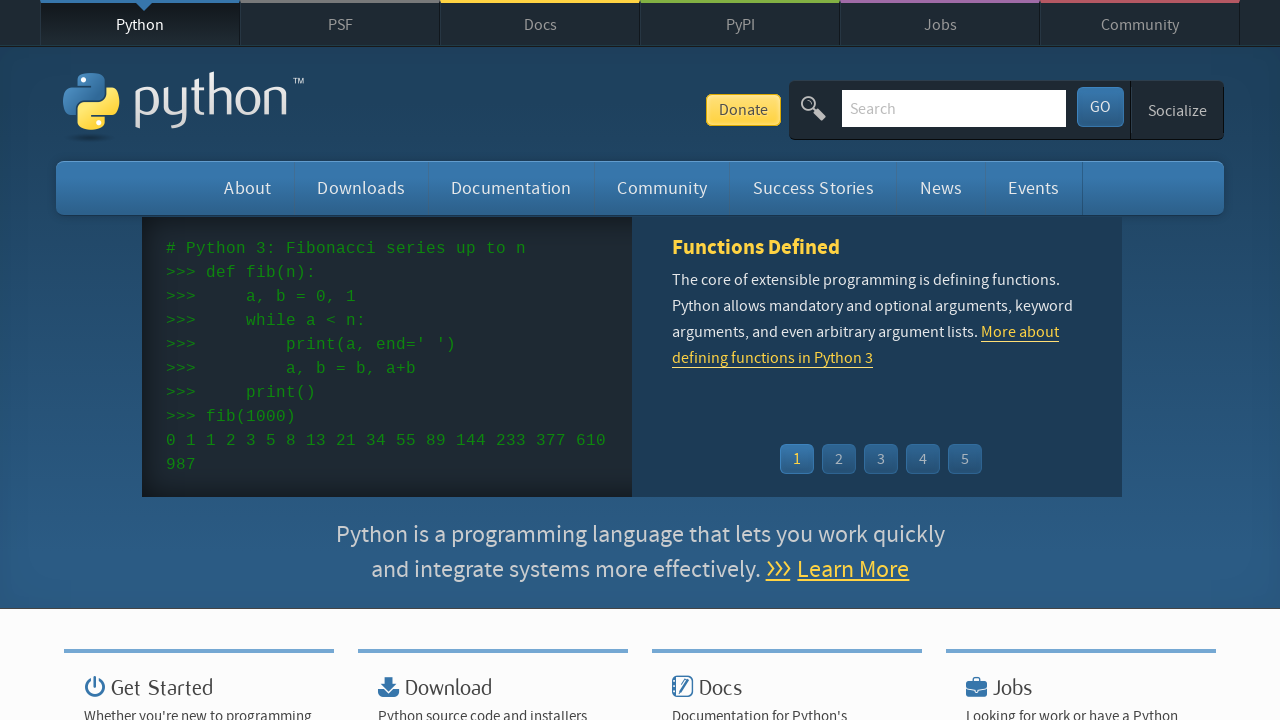